Tests valid user registration by filling username, password, and confirm password fields, then verifying successful redirect to login page with success message

Starting URL: https://practice.expandtesting.com/register

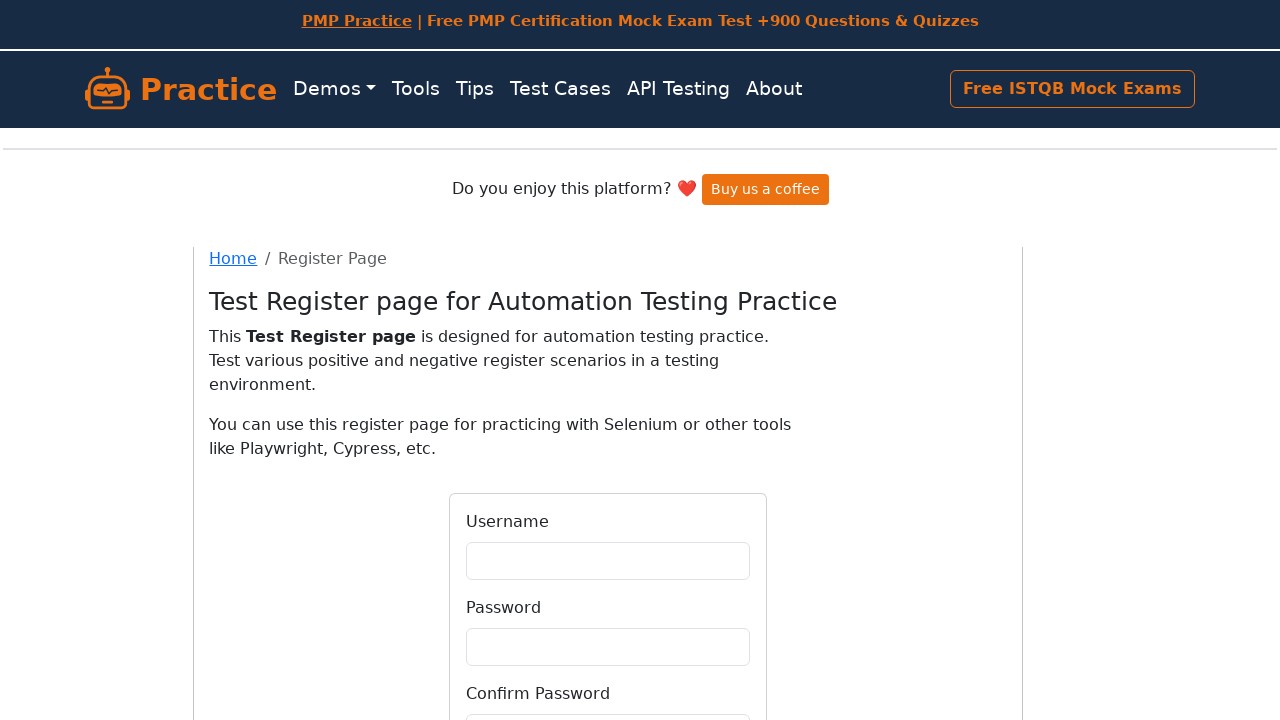

Filled username field with 'user1772503015' on input[name='username'], #username, input[placeholder*='username' i]
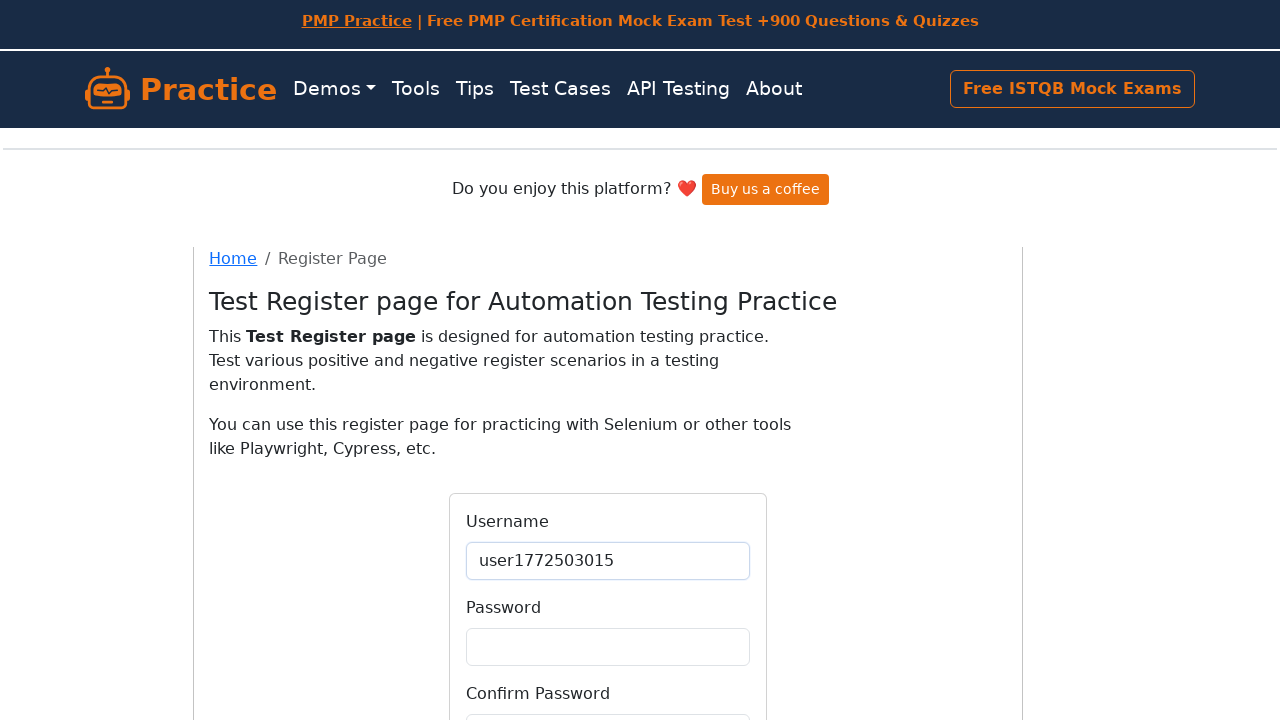

Filled password field with 'SecurePass123' on input[name='password'], #password, input[type='password']
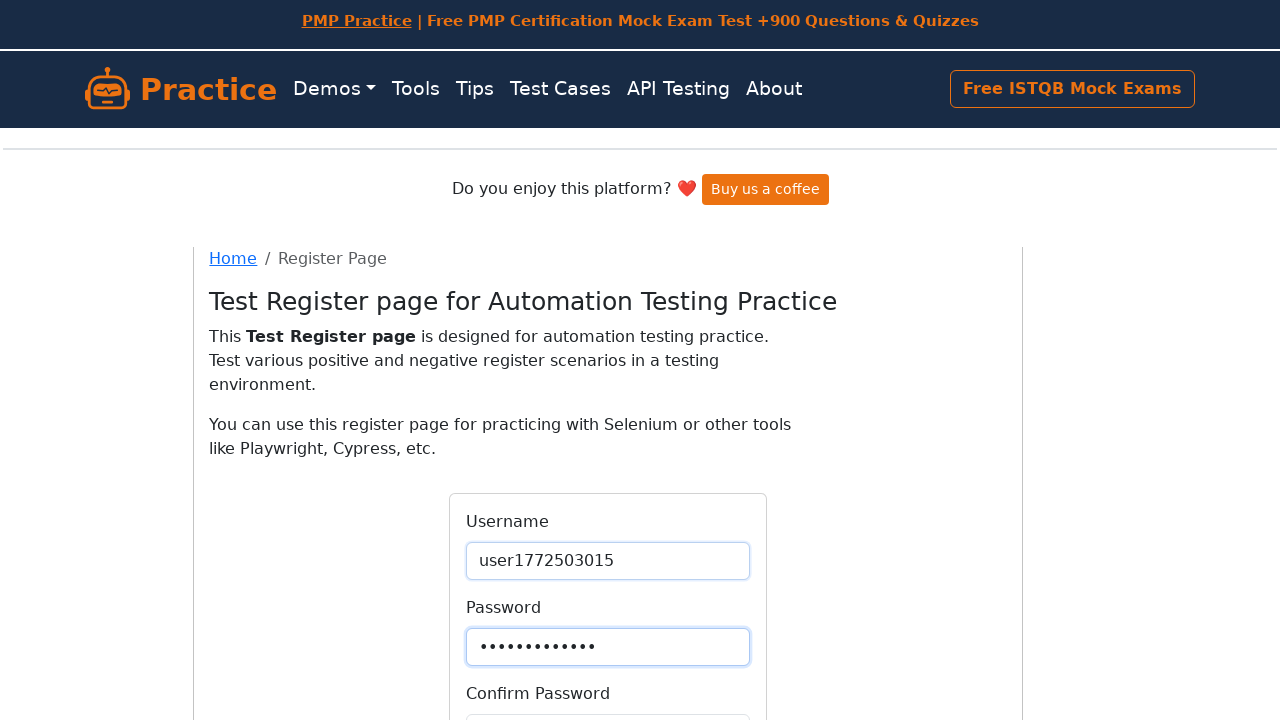

Filled confirm password field with 'SecurePass123' on input[name='confirmPassword'], #confirmPassword, input[type='password']:nth-of-t
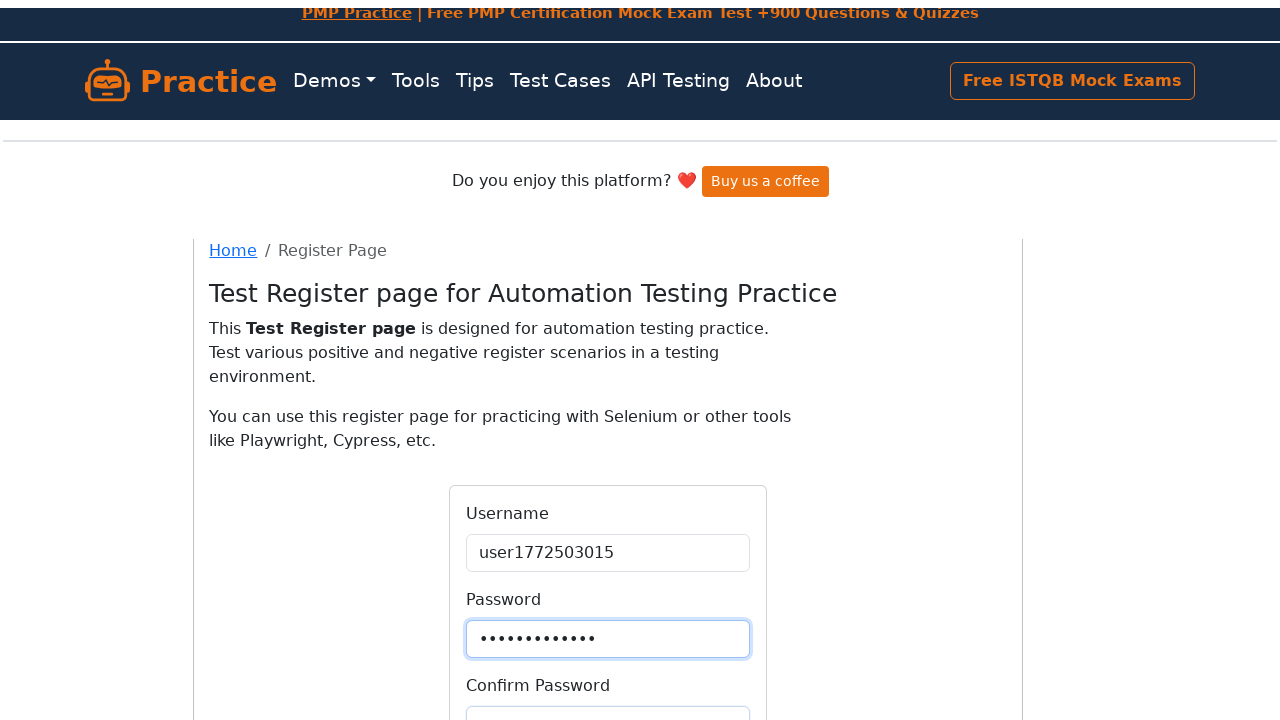

Clicked register button to submit the form at (608, 564) on button[type='submit'], input[type='submit'], button:has-text('Register')
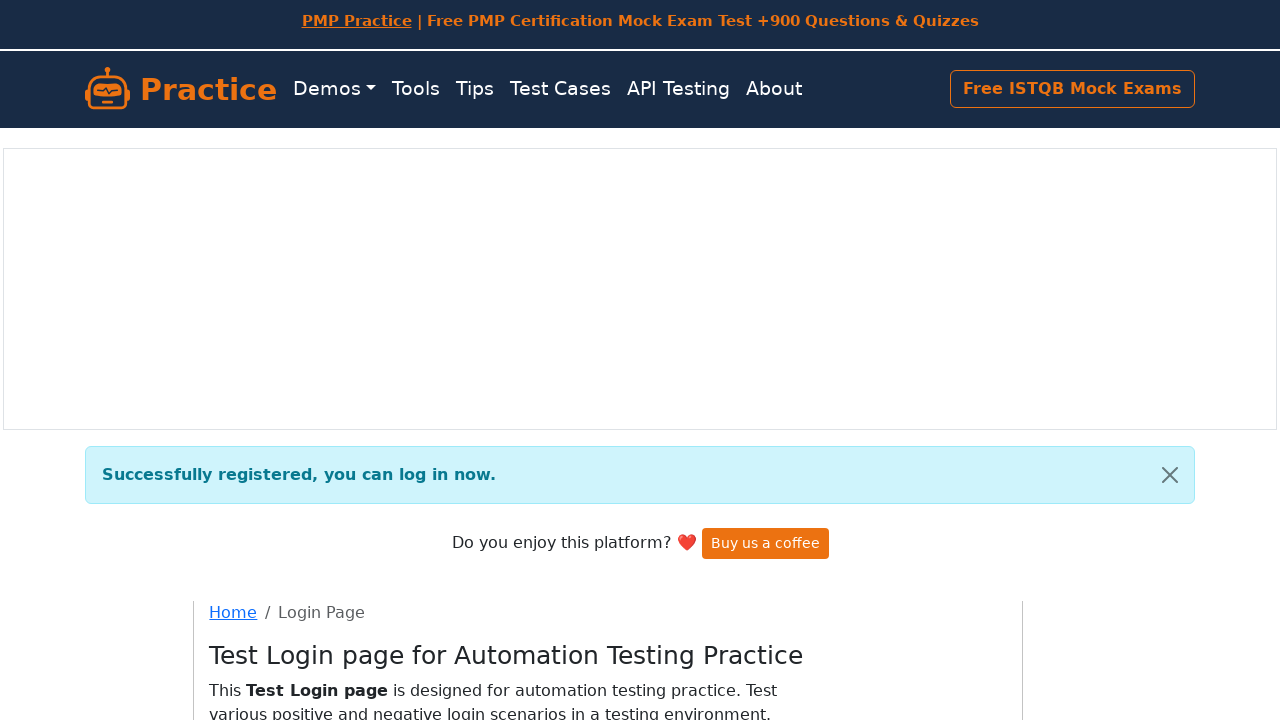

Successfully redirected to login page
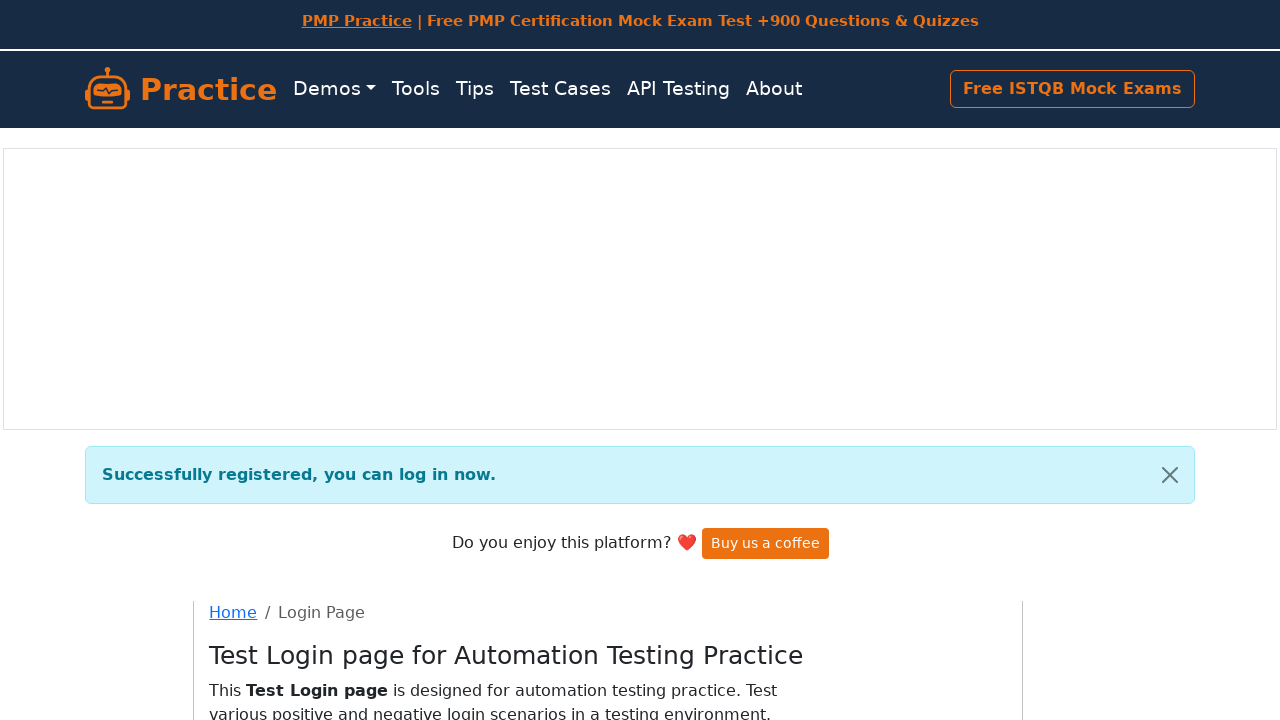

Success message 'Successfully registered' appeared on the page
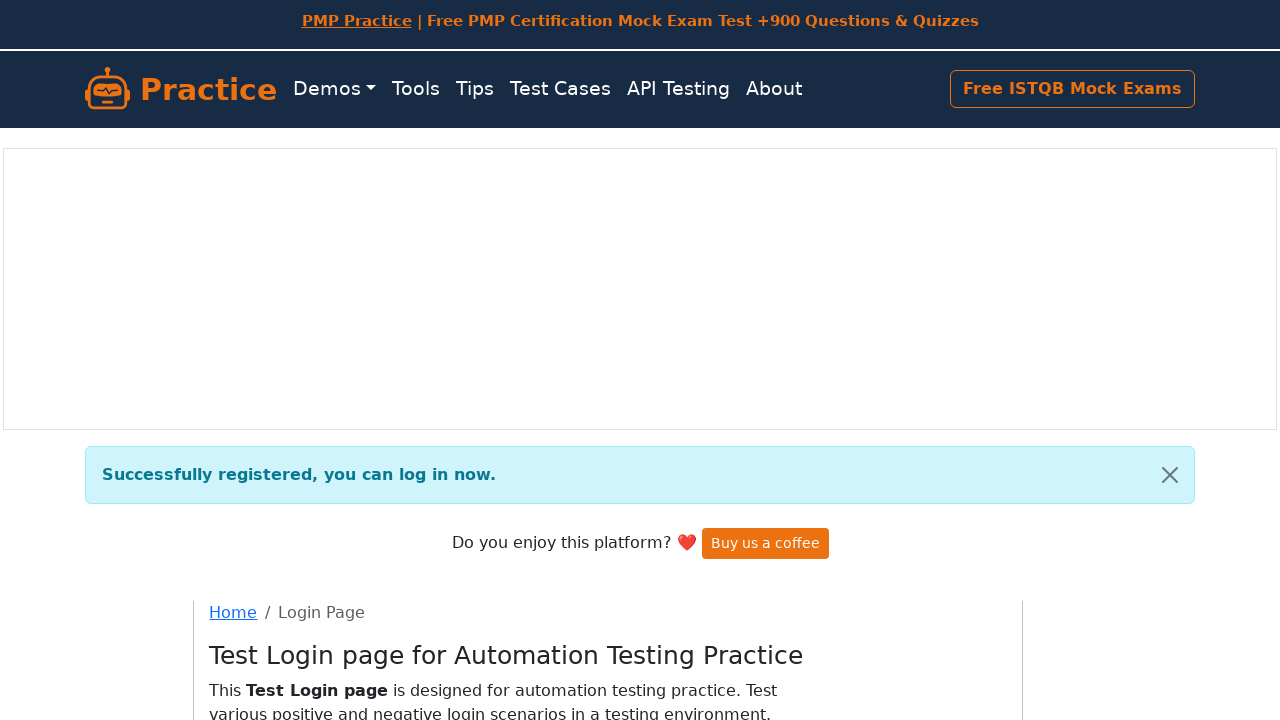

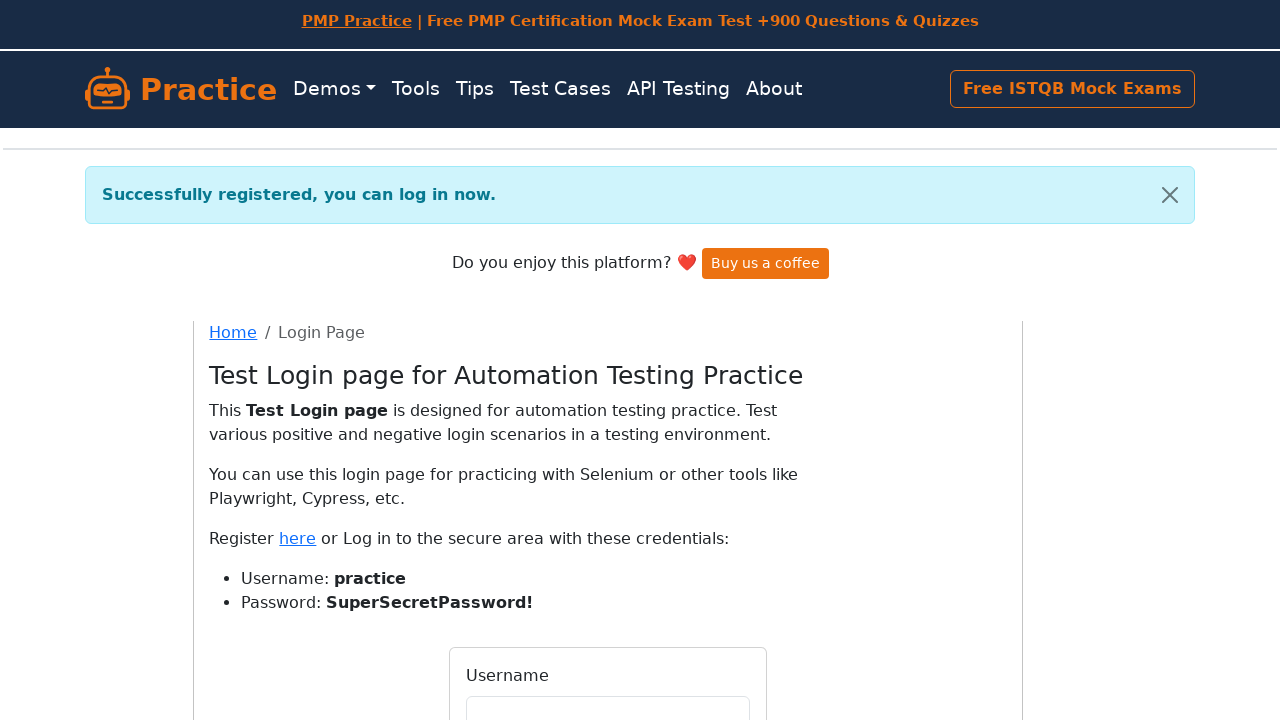